Tests the add-to-cart functionality on BrowserStack demo site by adding a product to cart and verifying the cart displays the correct product name

Starting URL: https://www.bstackdemo.com

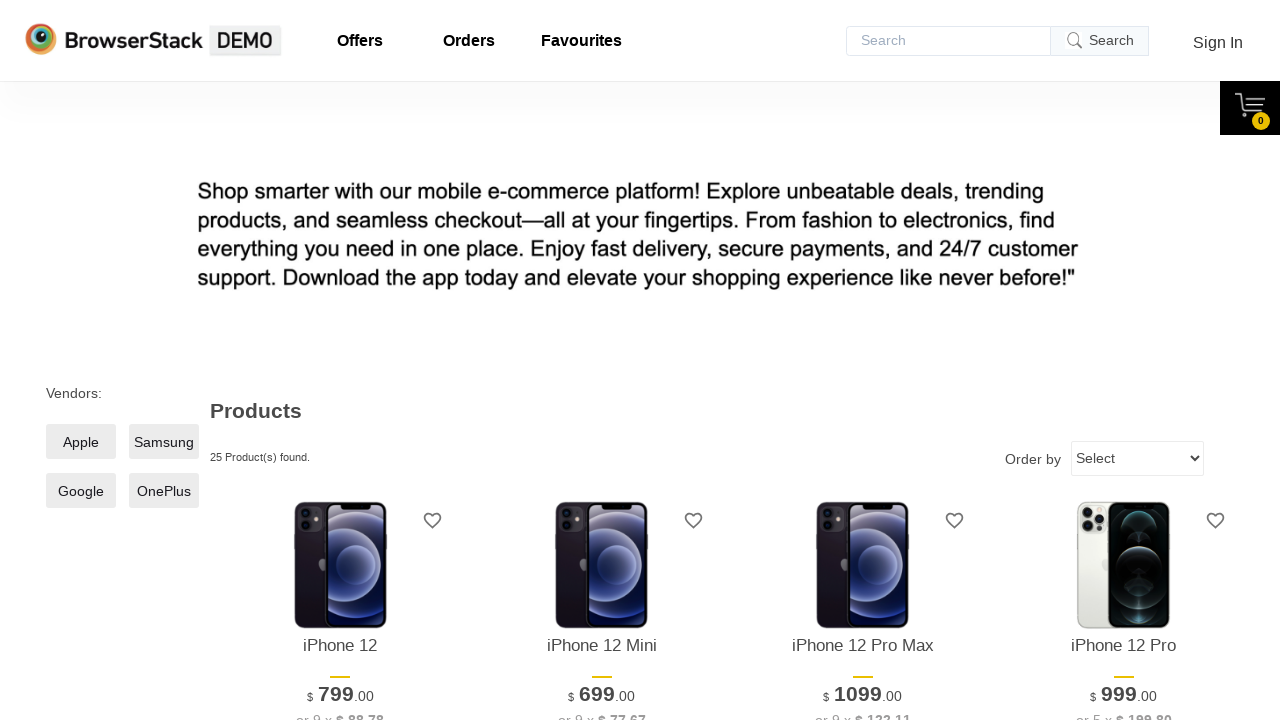

Verified page title contains 'StackDemo'
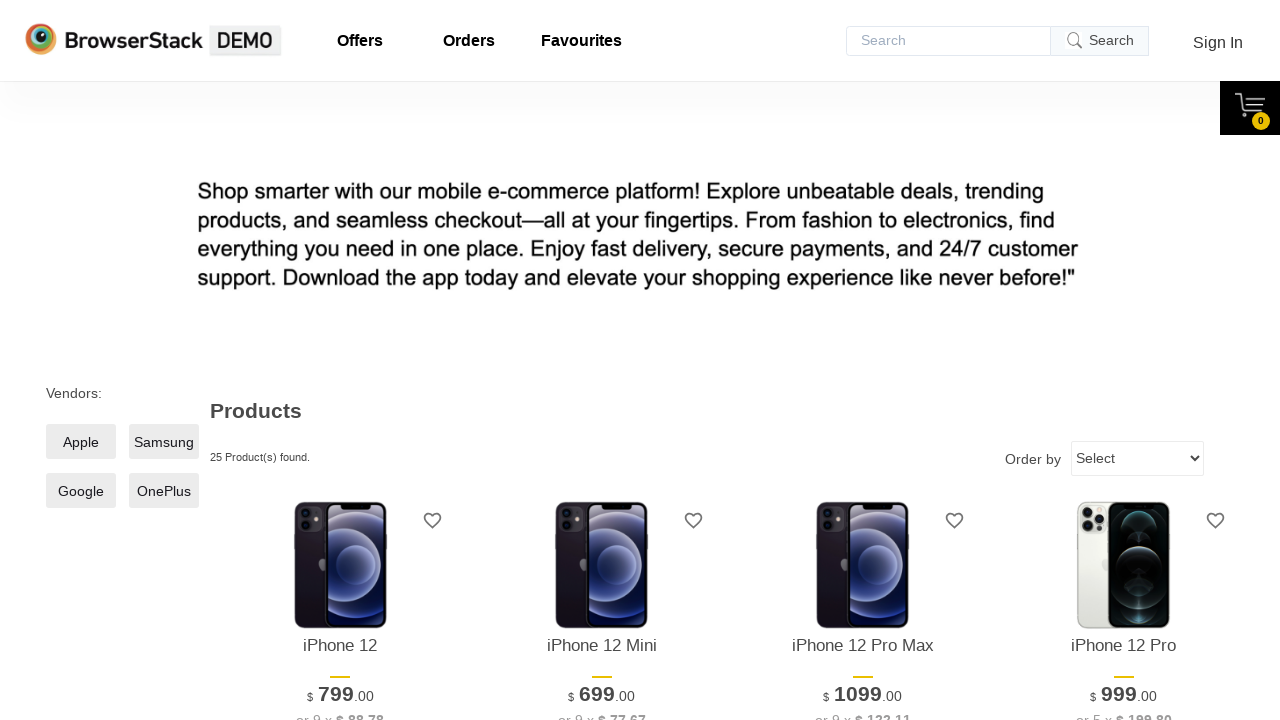

Retrieved product name from product listing
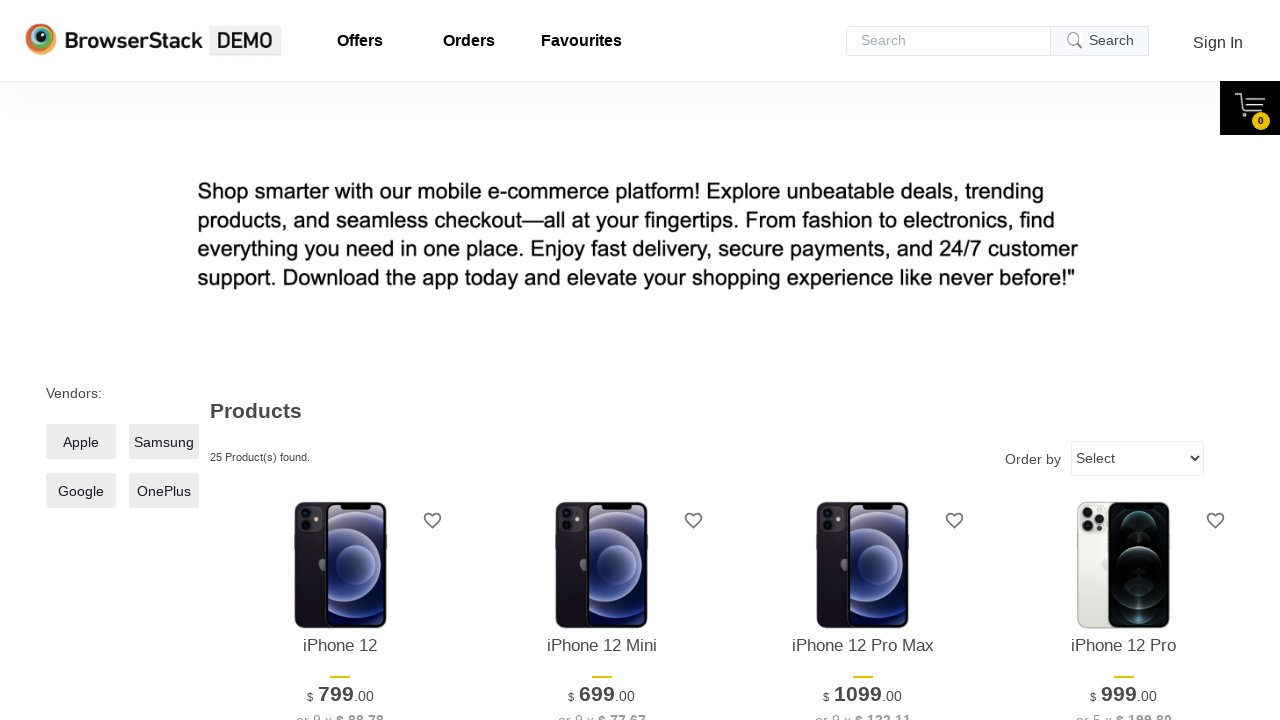

Clicked add to cart button for first product at (340, 361) on xpath=//*[@id='1']/div[4]
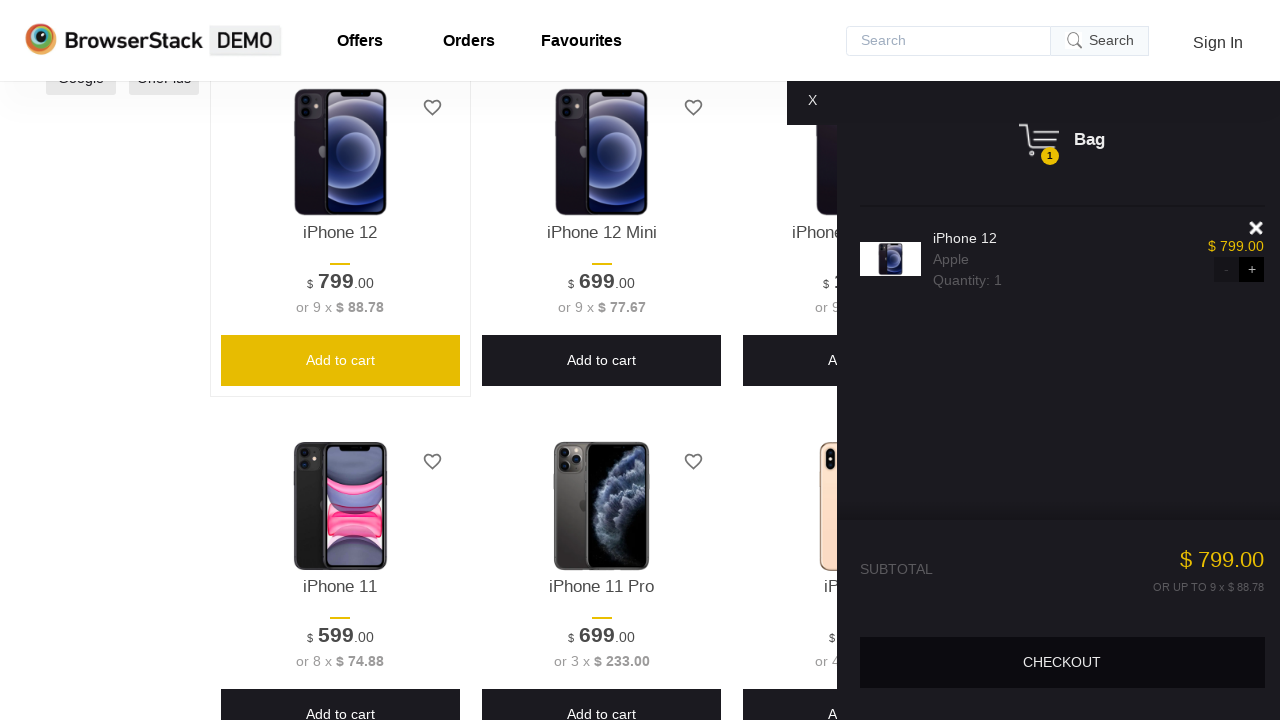

Cart content became visible
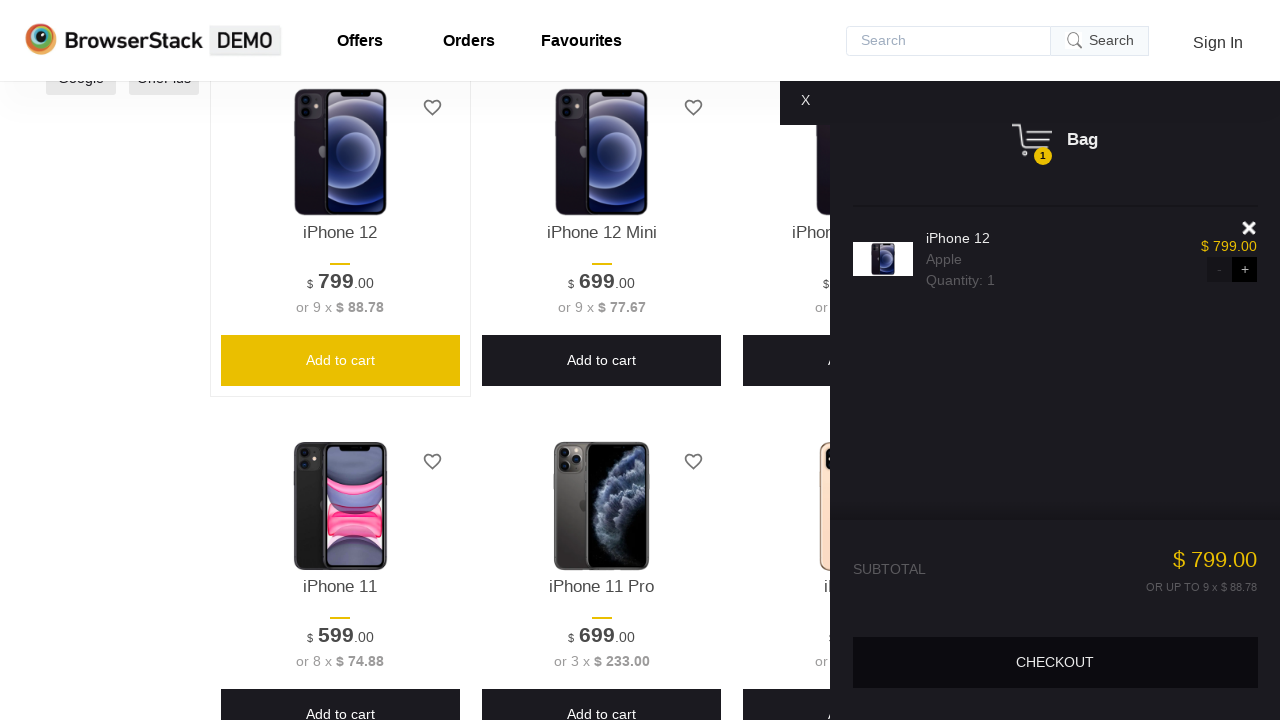

Verified cart content is visible
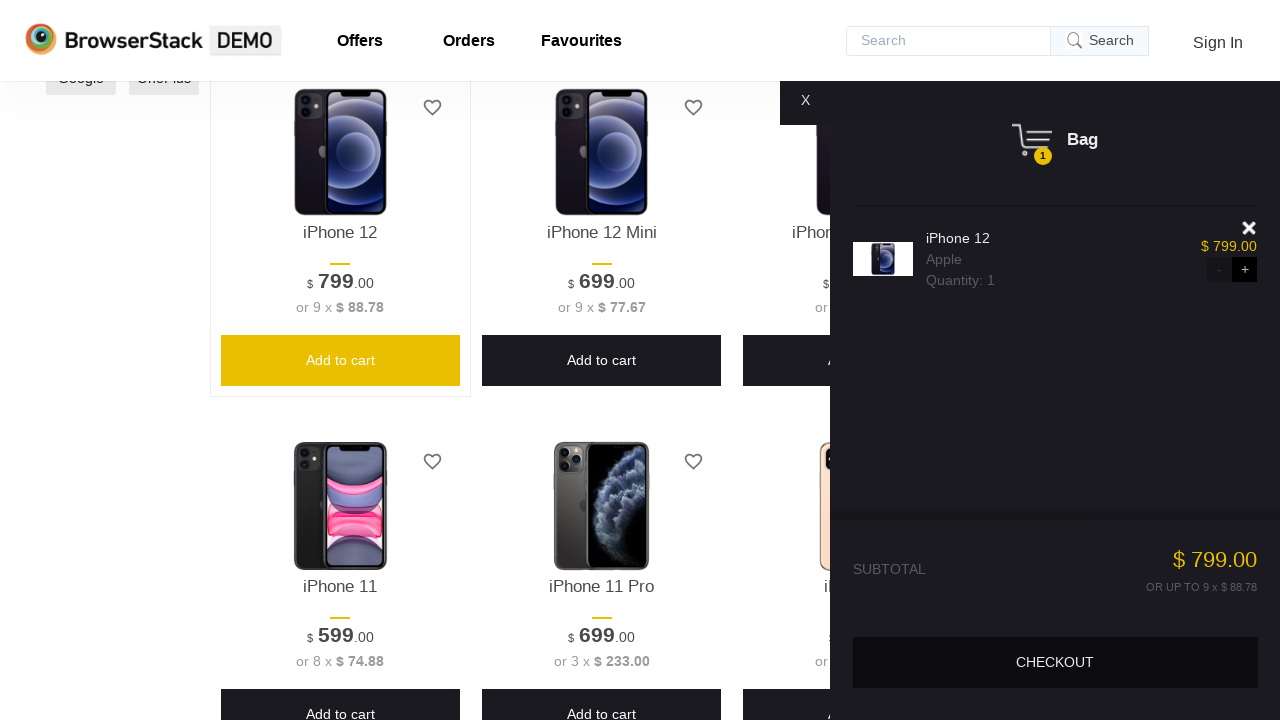

Retrieved product name from cart
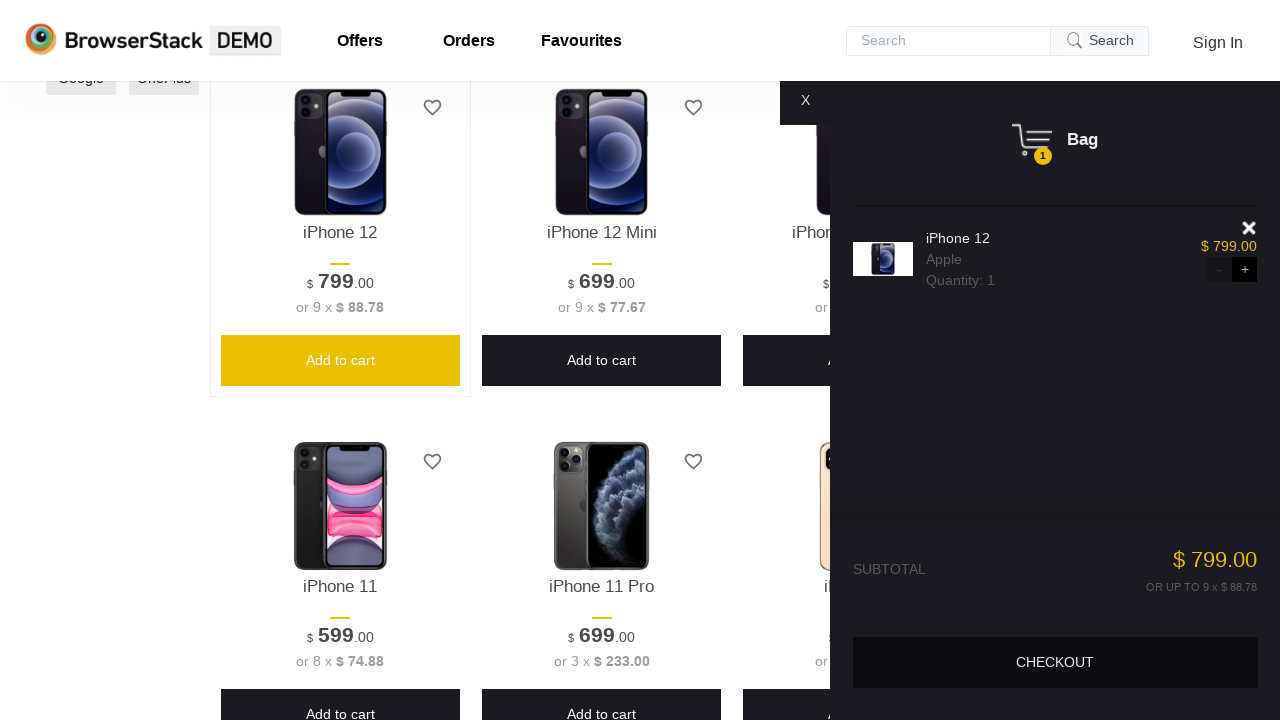

Verified product name in cart matches product on listing
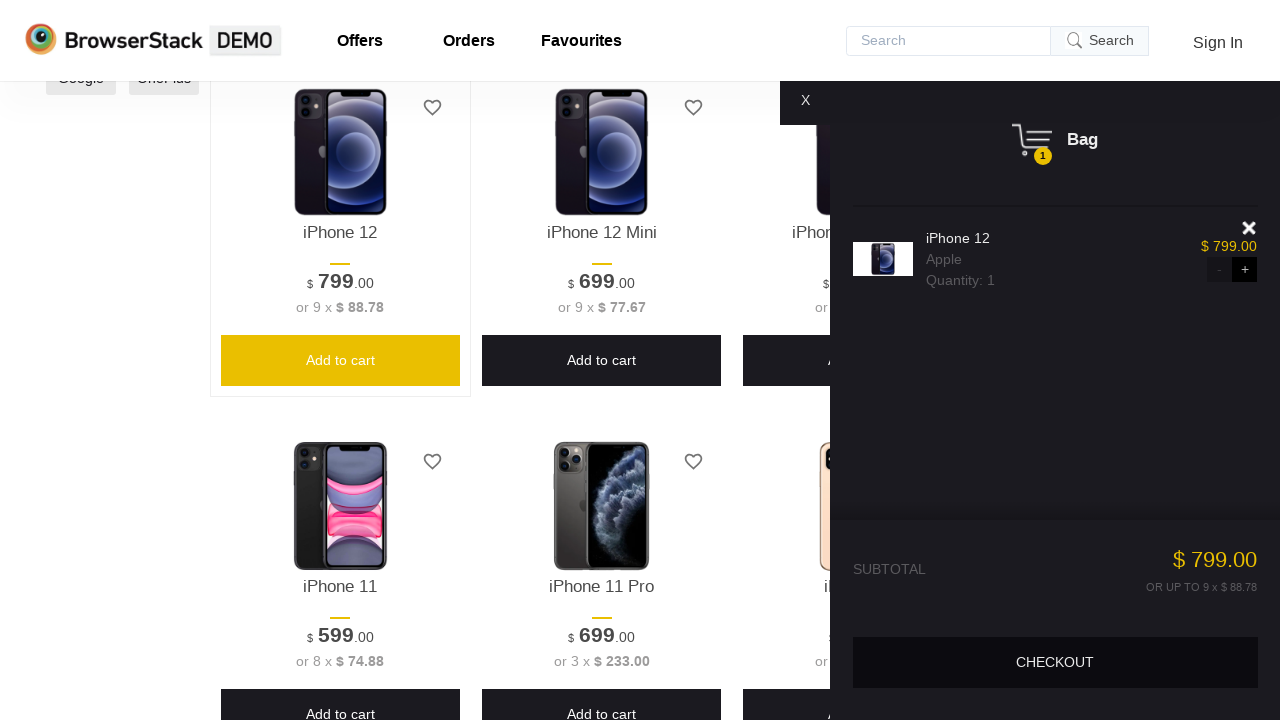

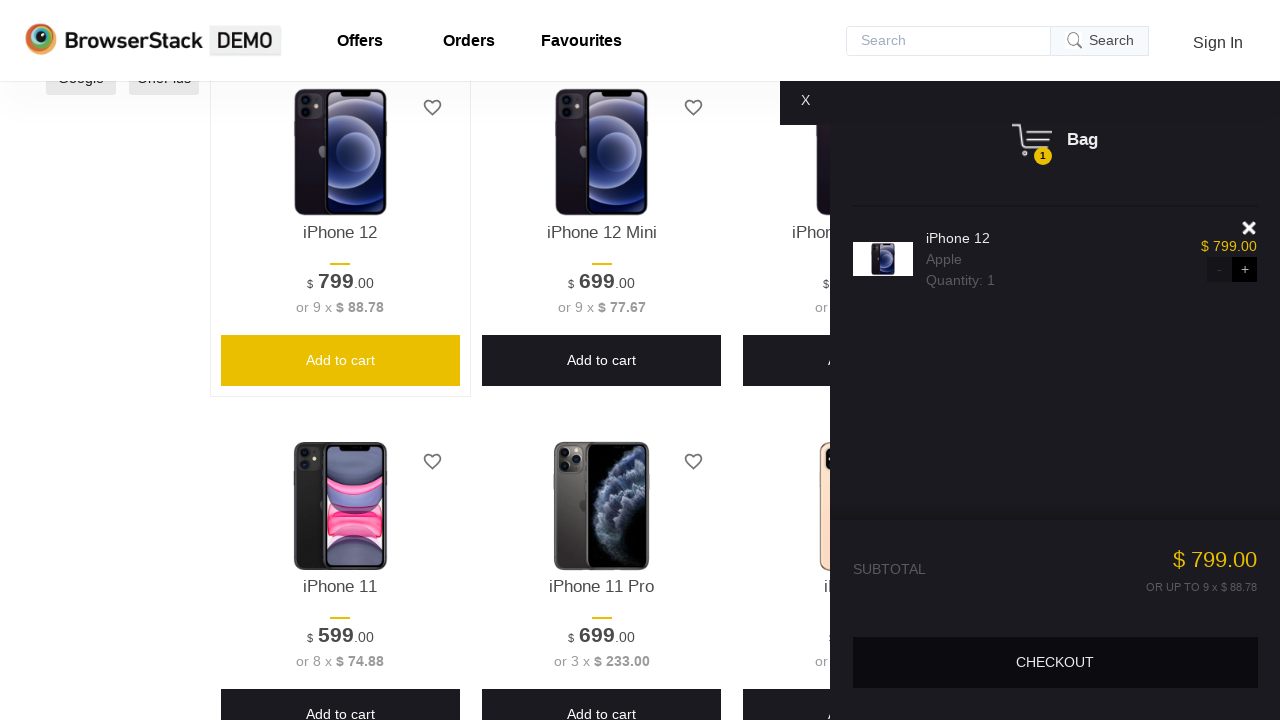